Tests dropdown selection functionality on a demo page by selecting options using different methods (by index, by value, and by visible text) from multiple dropdown menus

Starting URL: https://formstone.it/components/dropdown/demo/

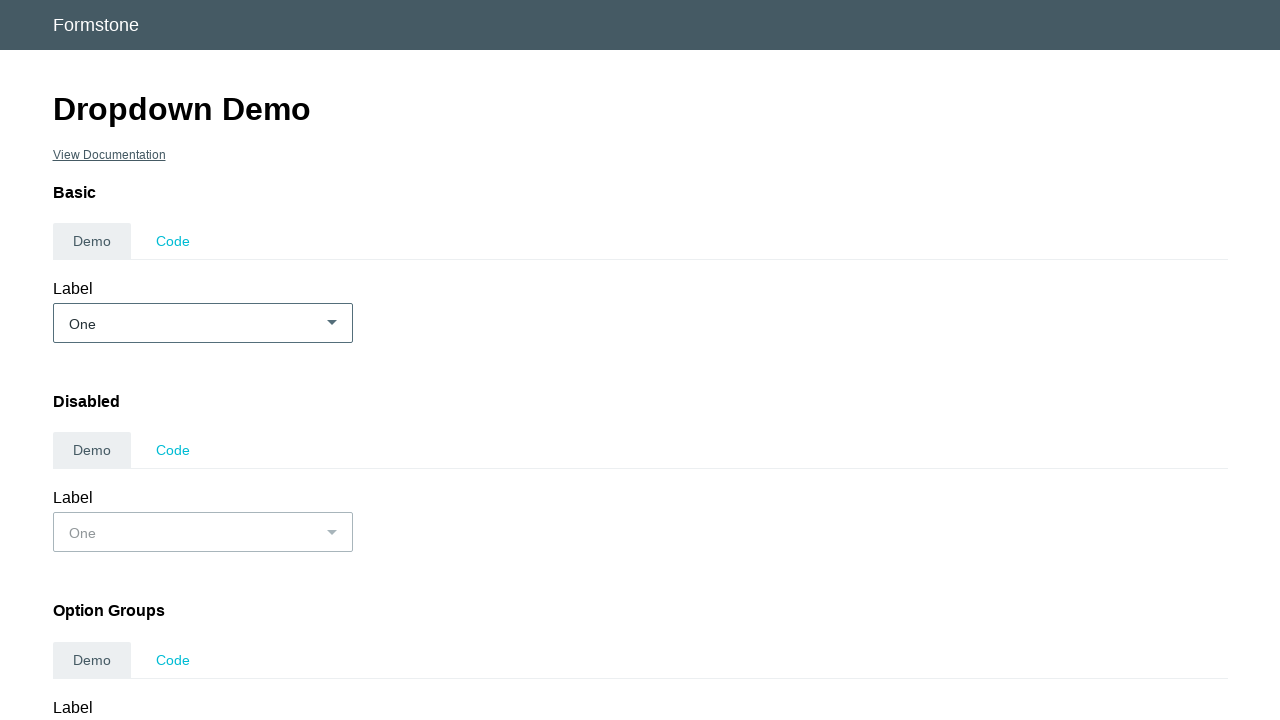

Selected second option from basic dropdown by index on #demo_basic
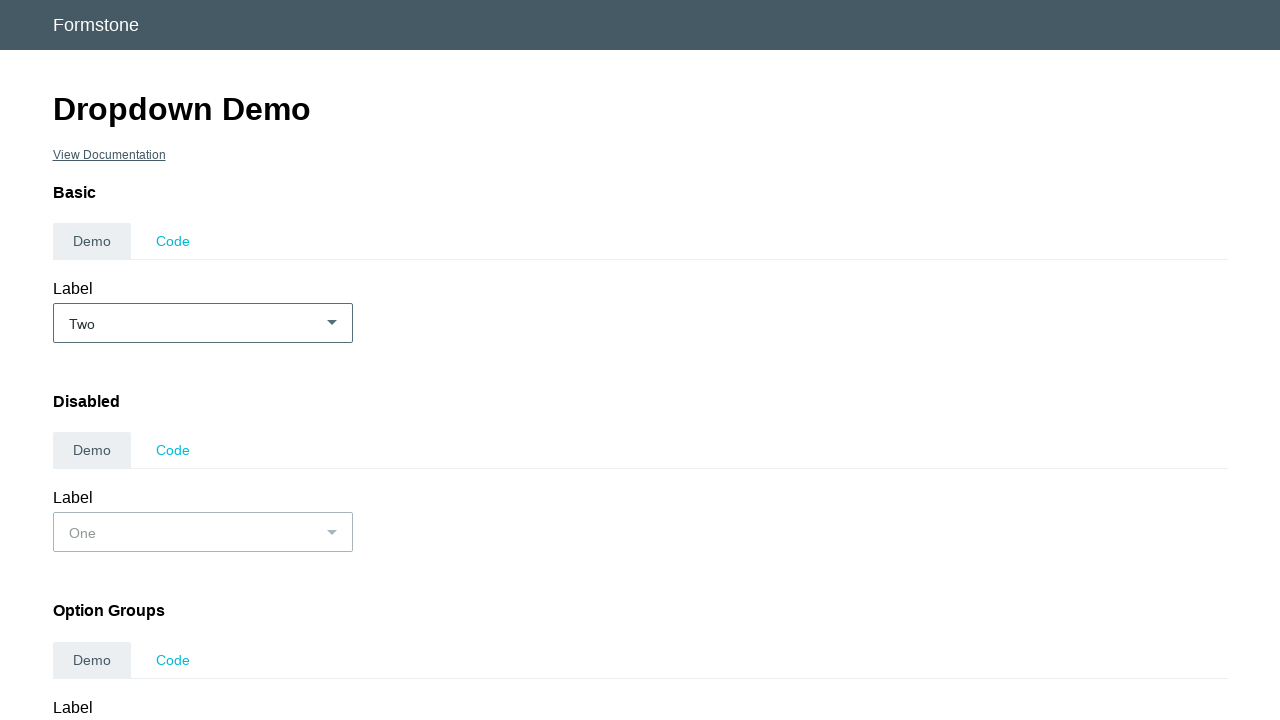

Selected option from basic dropdown by value '1' on #demo_basic
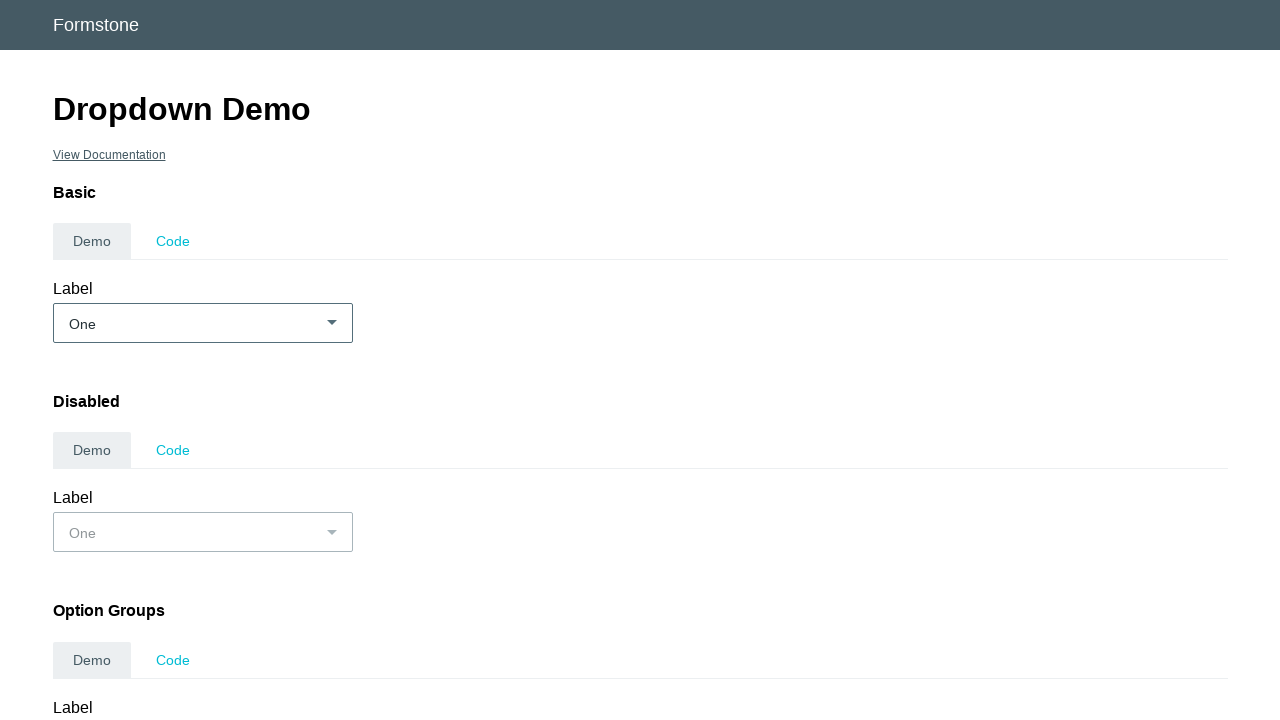

Selected 'Kansas' from label dropdown by visible text on #demo_label
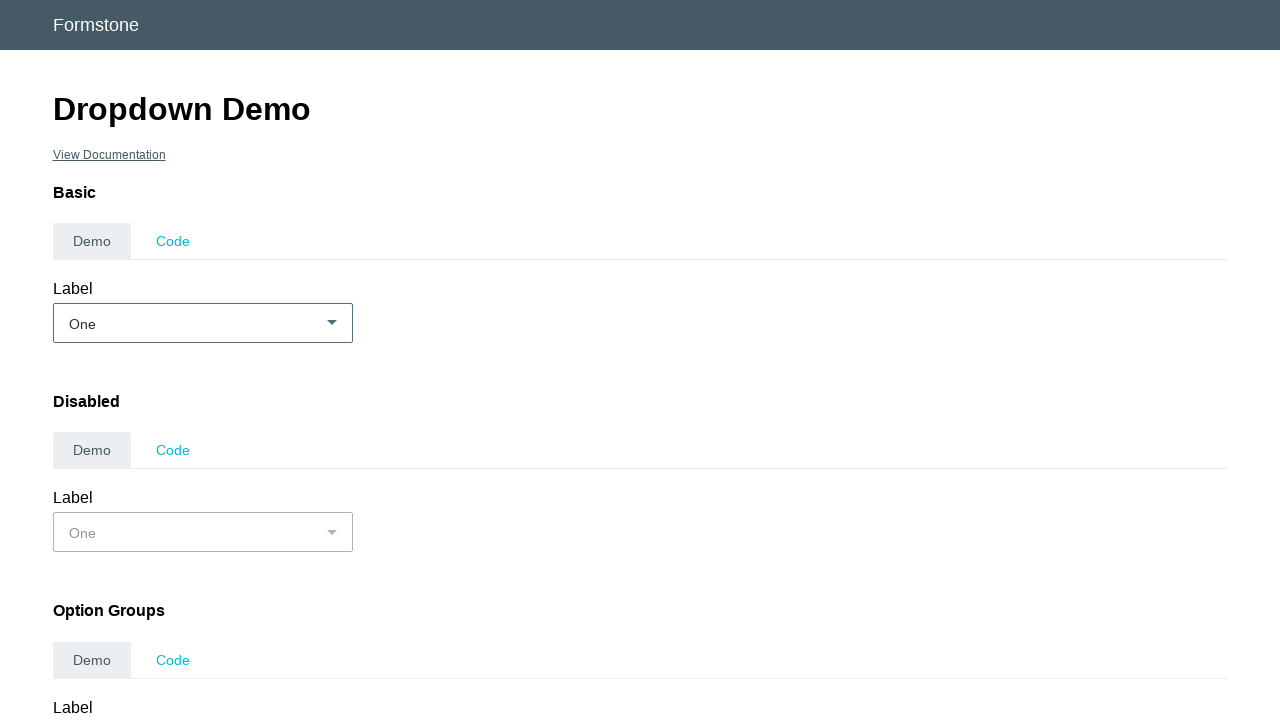

Selected 'Four' from groups dropdown by visible text on #demo_groups
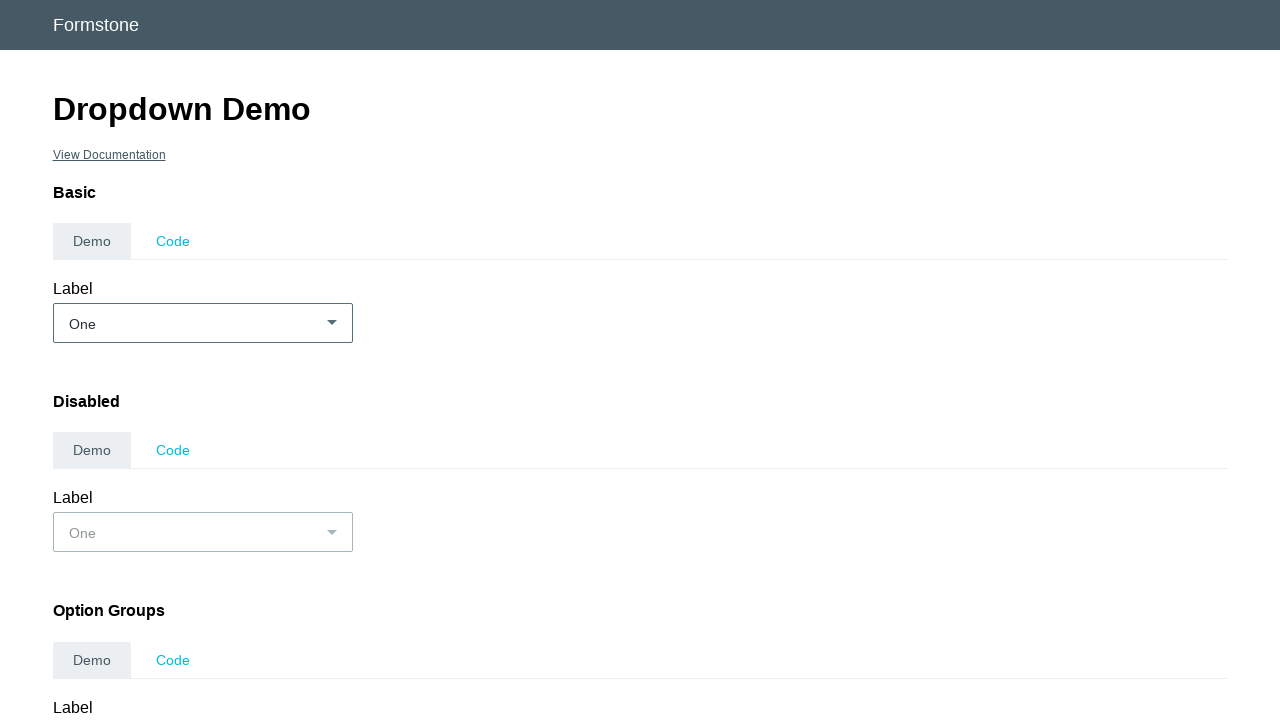

Set up dialog handler to automatically accept alerts
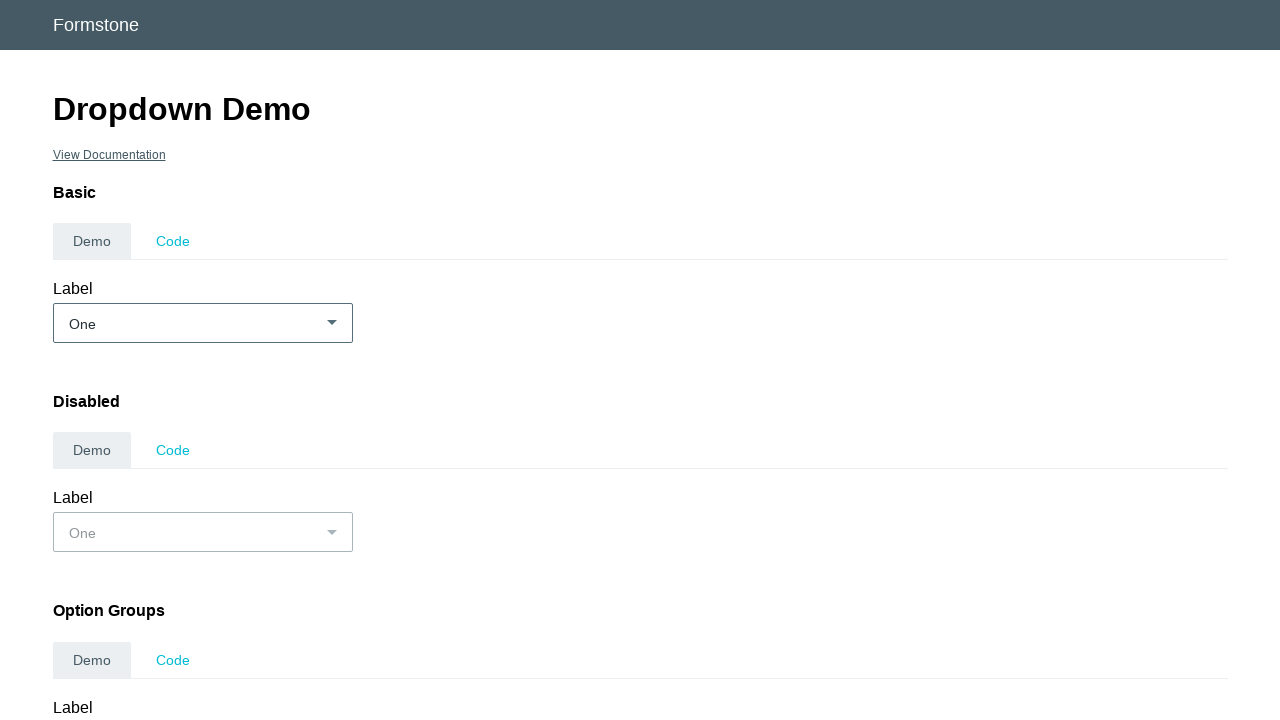

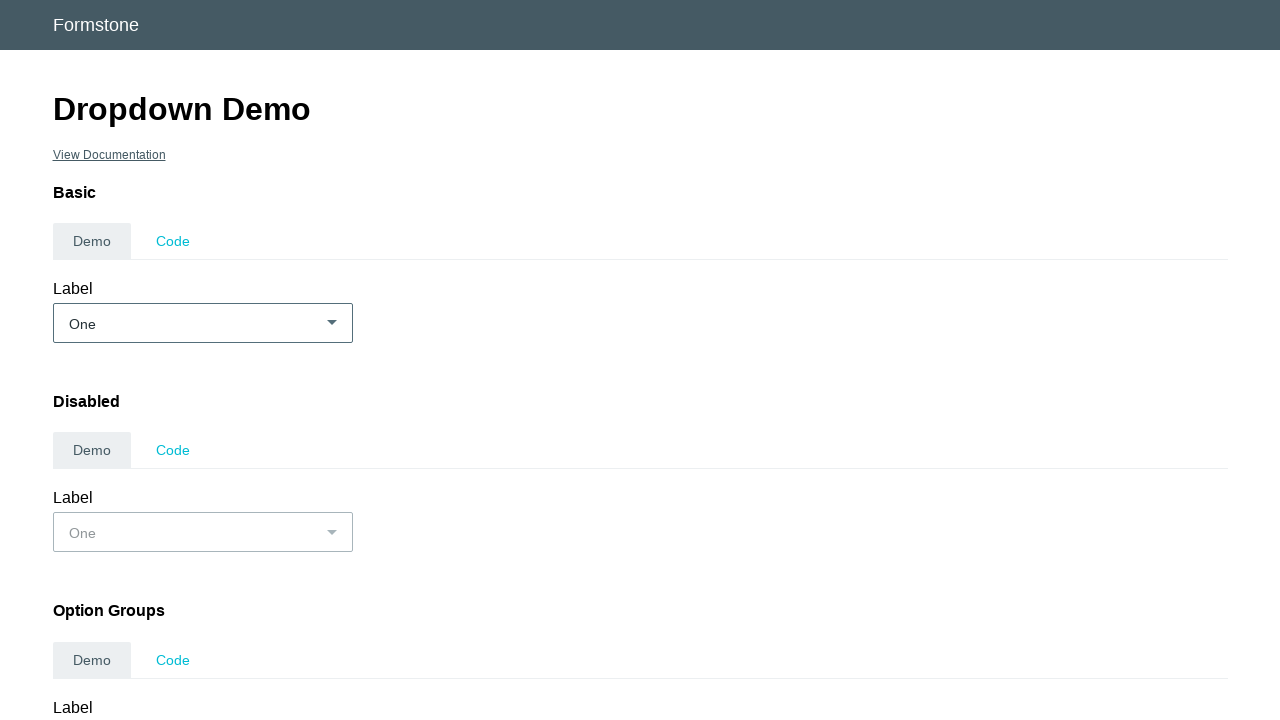